Tests waiting for elements to appear by clicking a button and waiting for a paragraph element to become visible on the page

Starting URL: https://testeroprogramowania.github.io/selenium/wait2.html

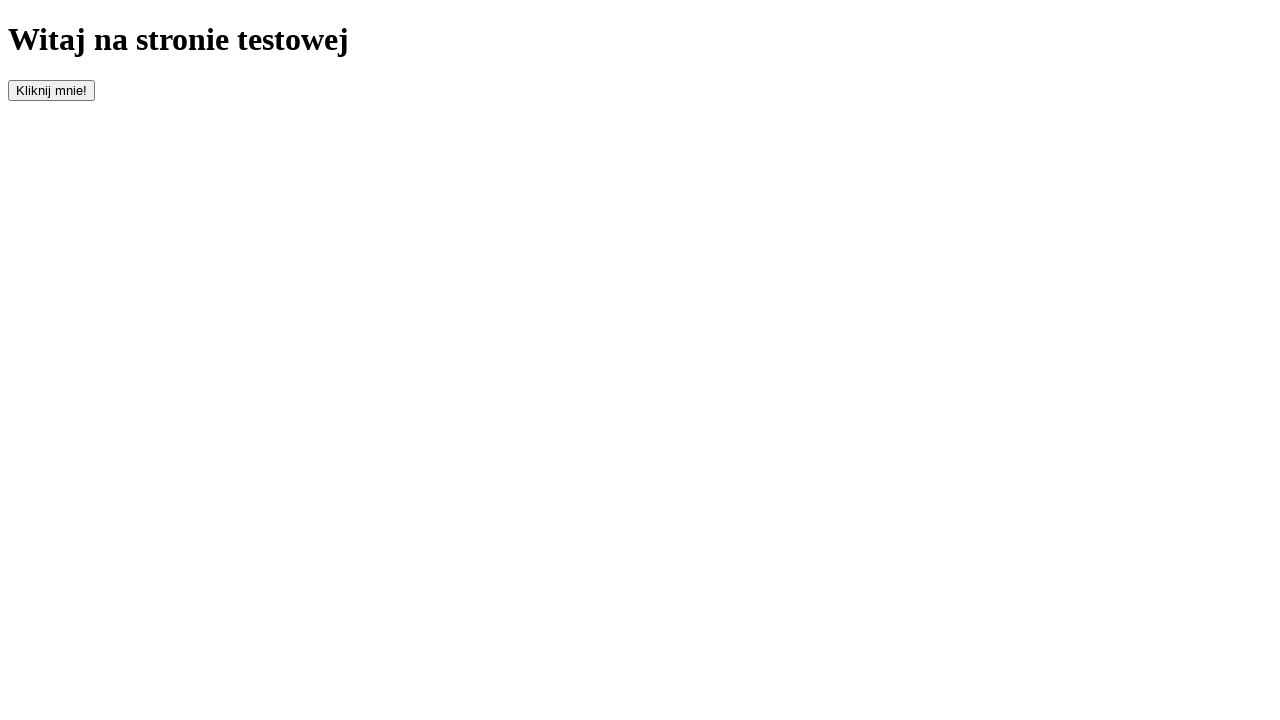

Navigated to wait2.html test page
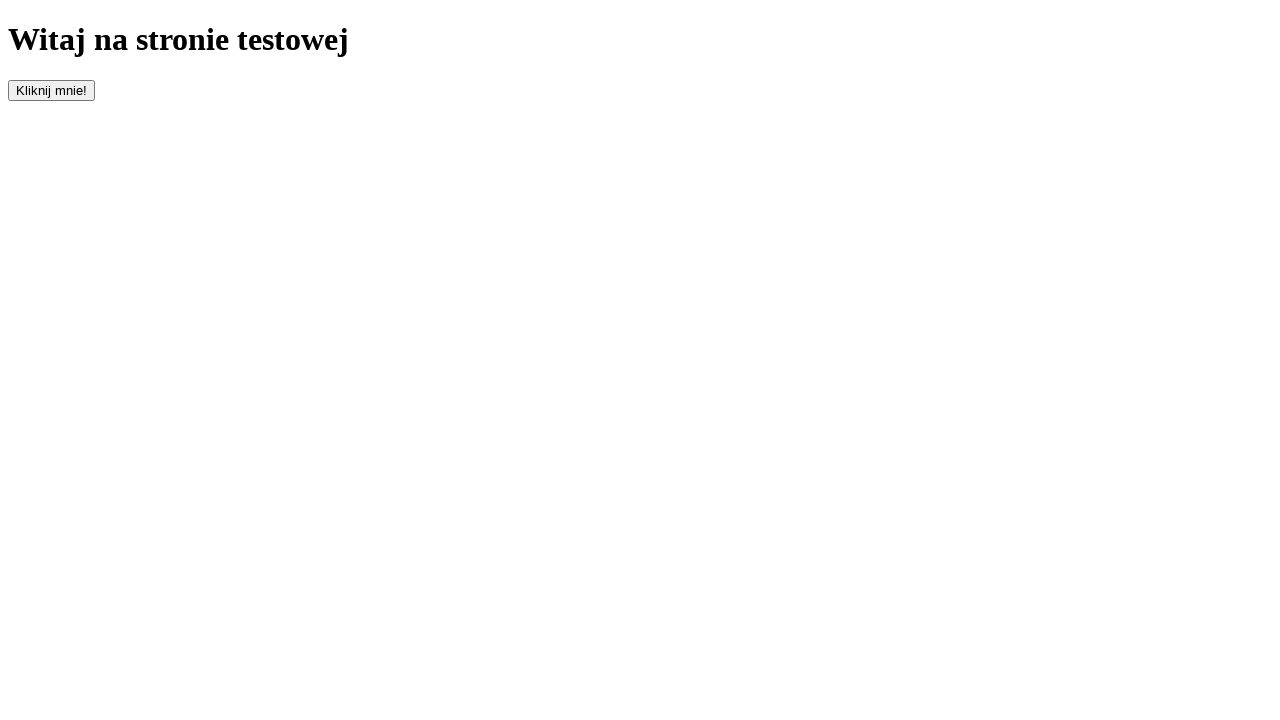

Clicked the 'clickOnMe' button to trigger element appearance at (52, 90) on #clickOnMe
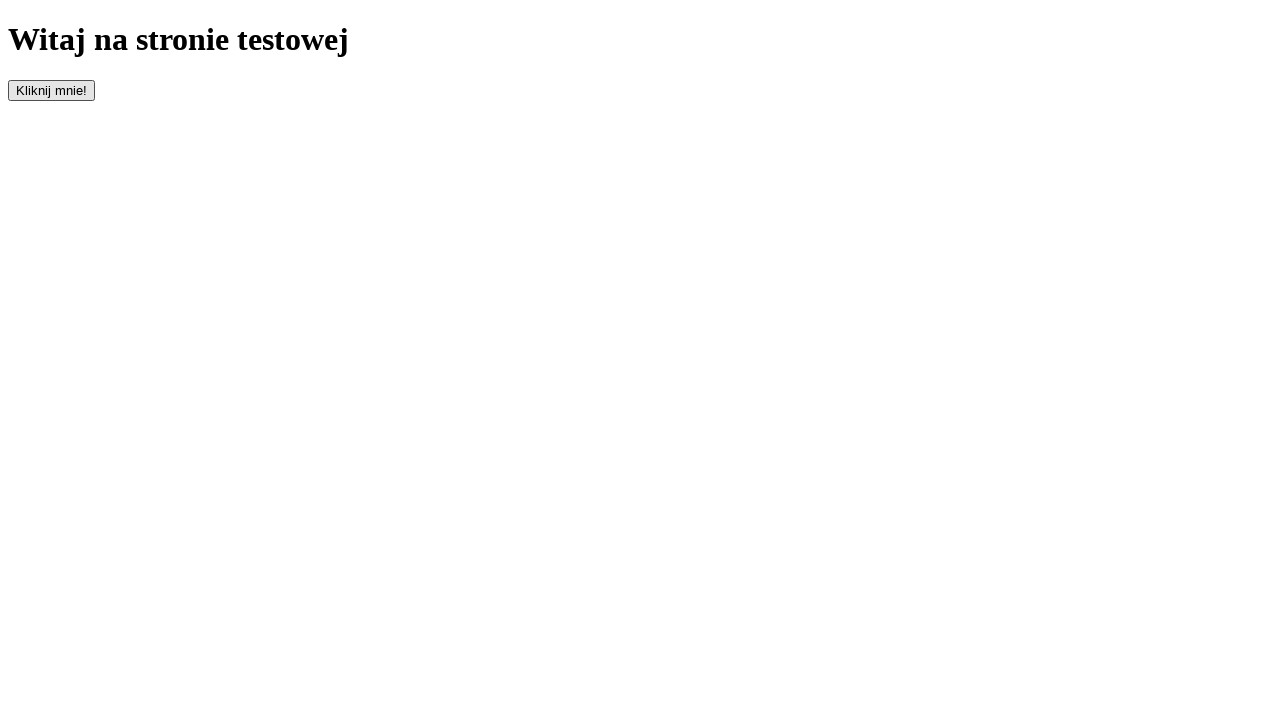

Waited for paragraph element to become visible on the page
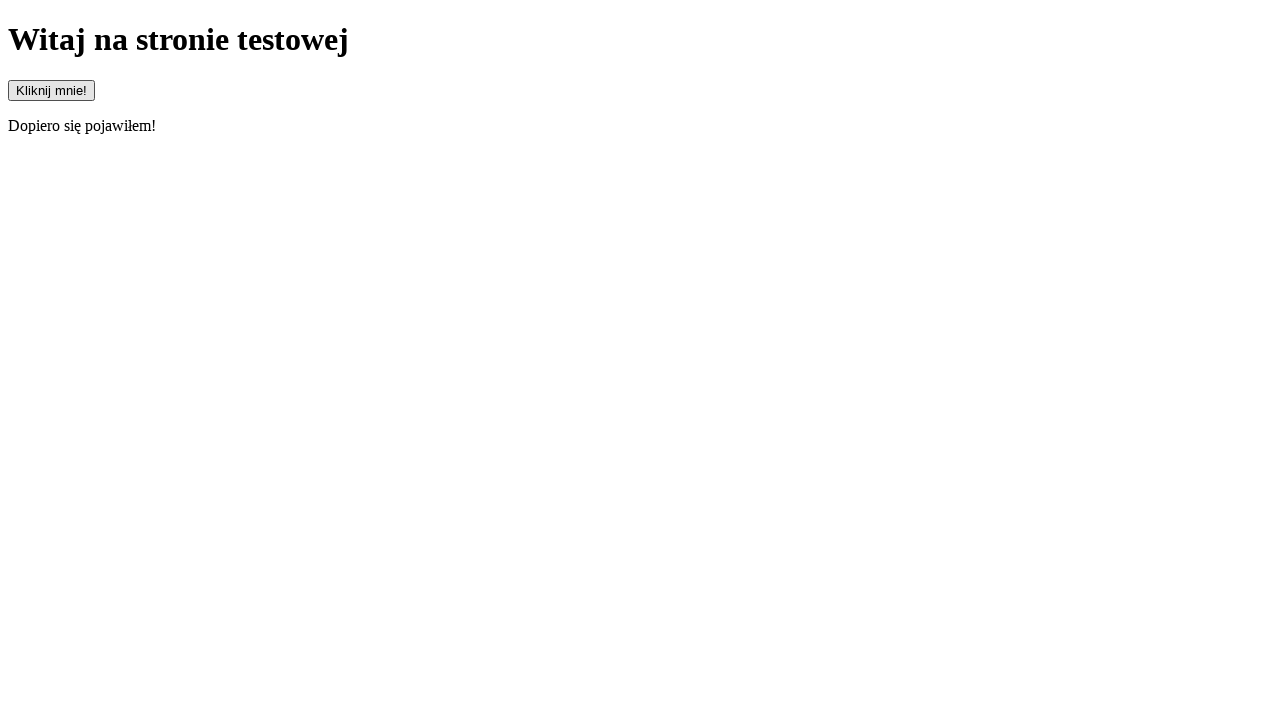

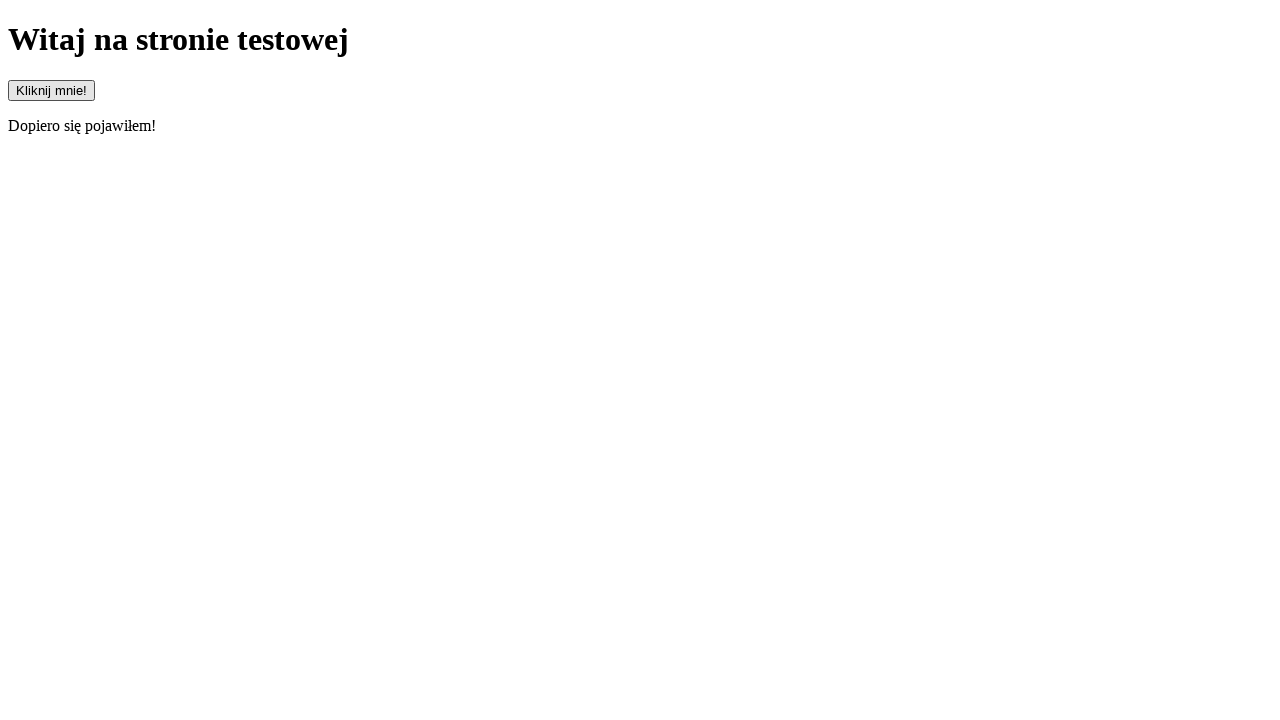